Tests a wait functionality page by waiting for a button to become clickable, clicking it, and verifying a success message appears

Starting URL: http://suninjuly.github.io/wait2.html

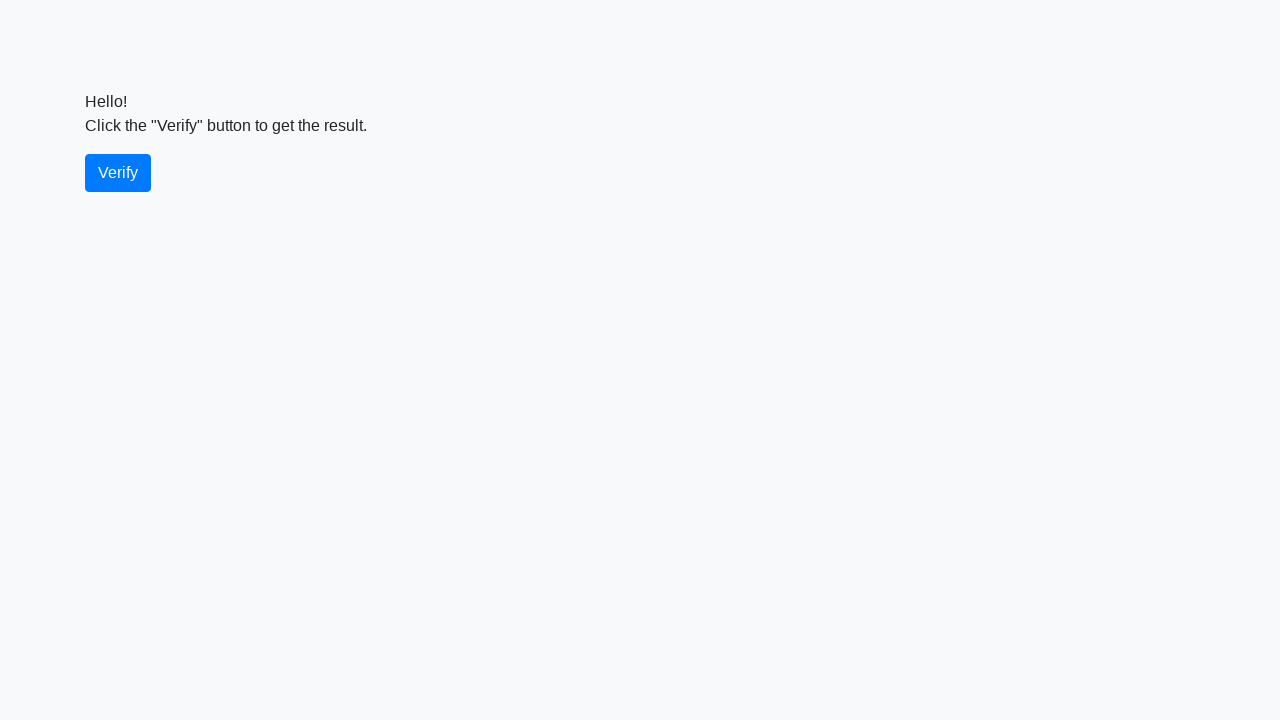

Navigated to wait functionality test page
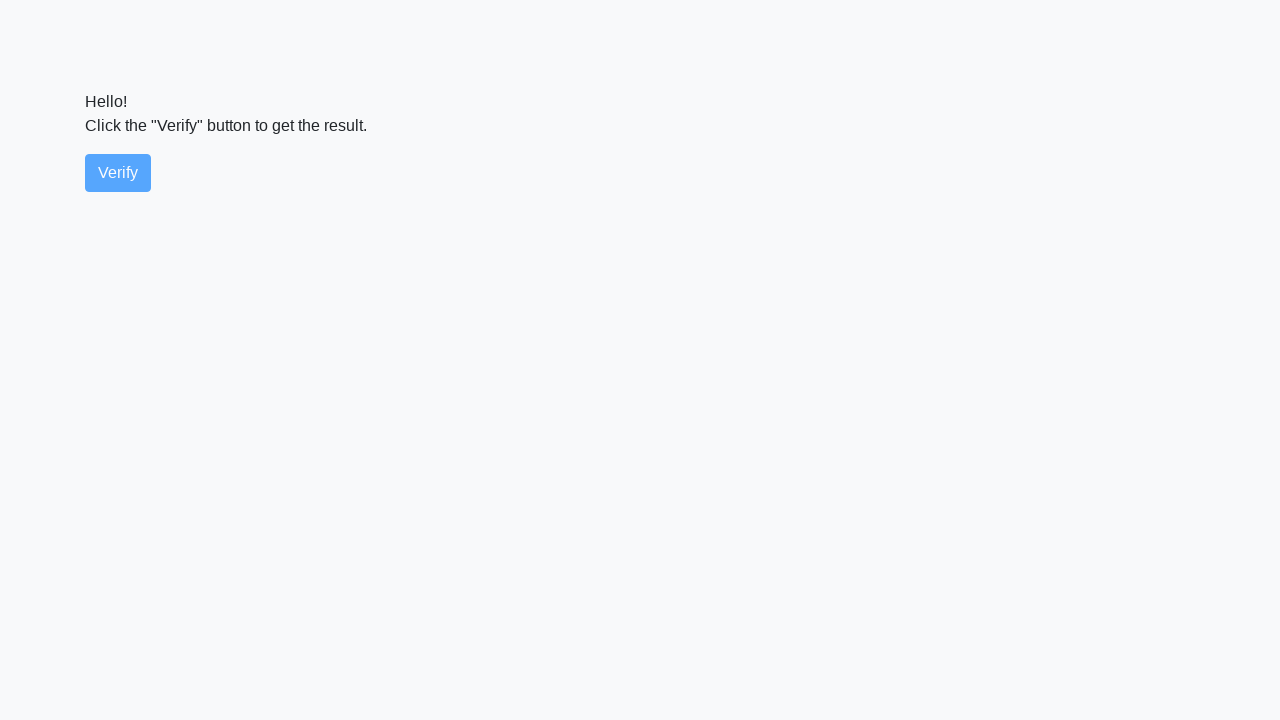

Verify button became visible
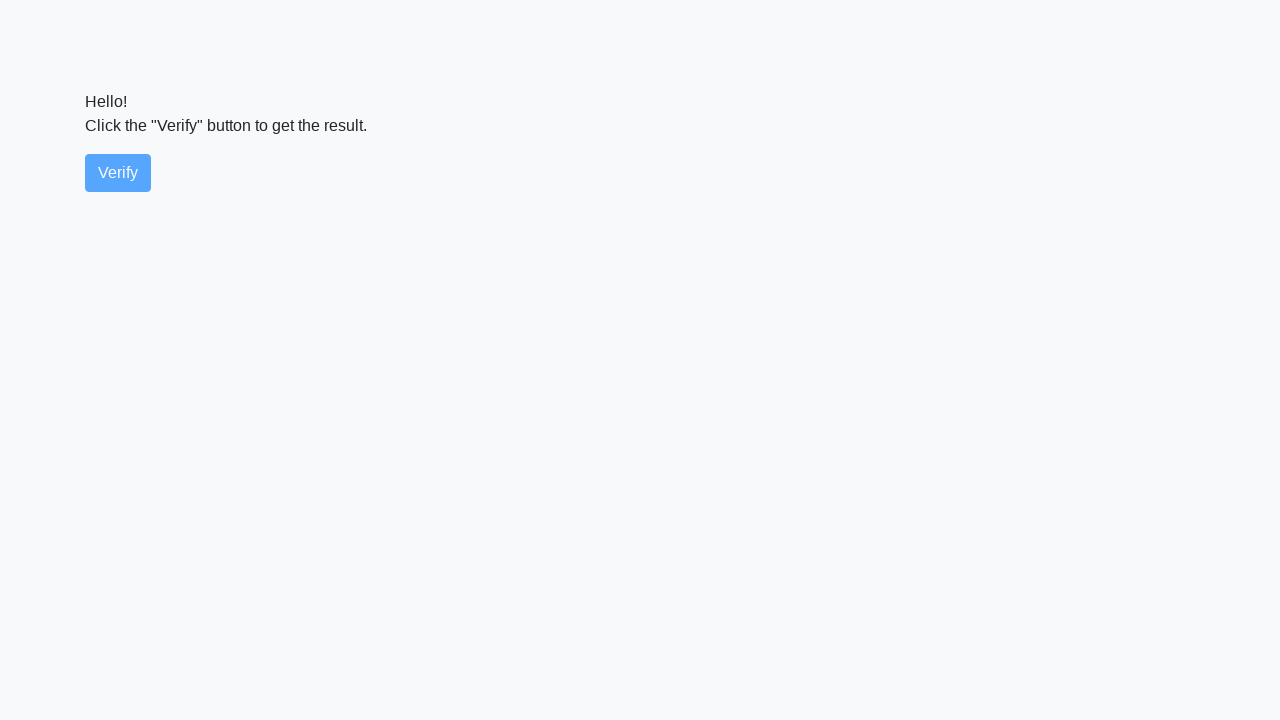

Clicked the verify button at (118, 173) on #verify
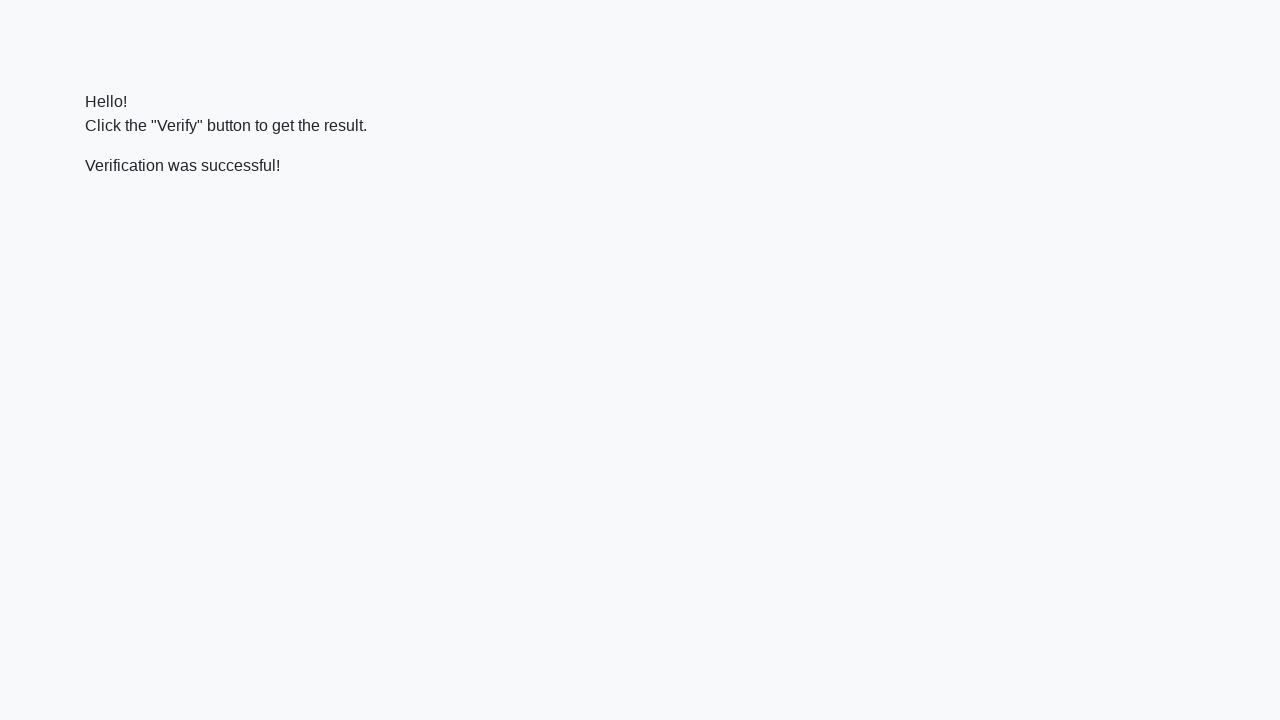

Success message appeared after button click
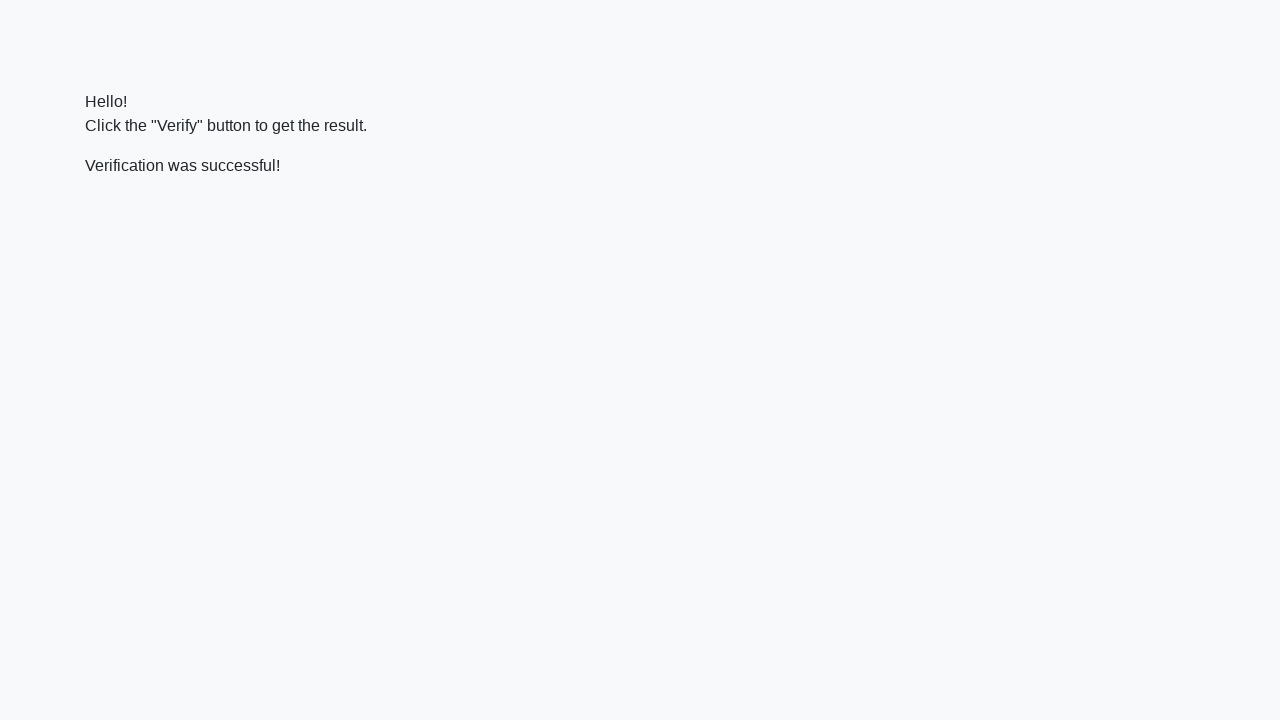

Located success message element
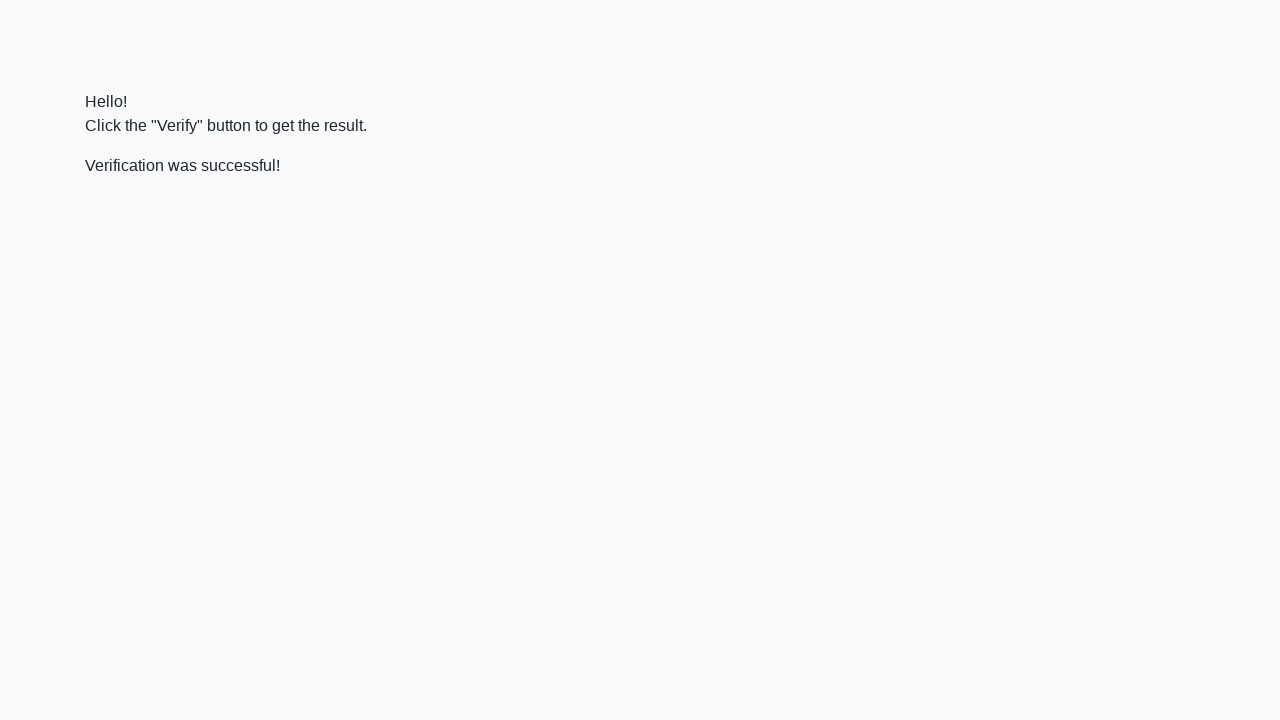

Verified that success message contains 'successful'
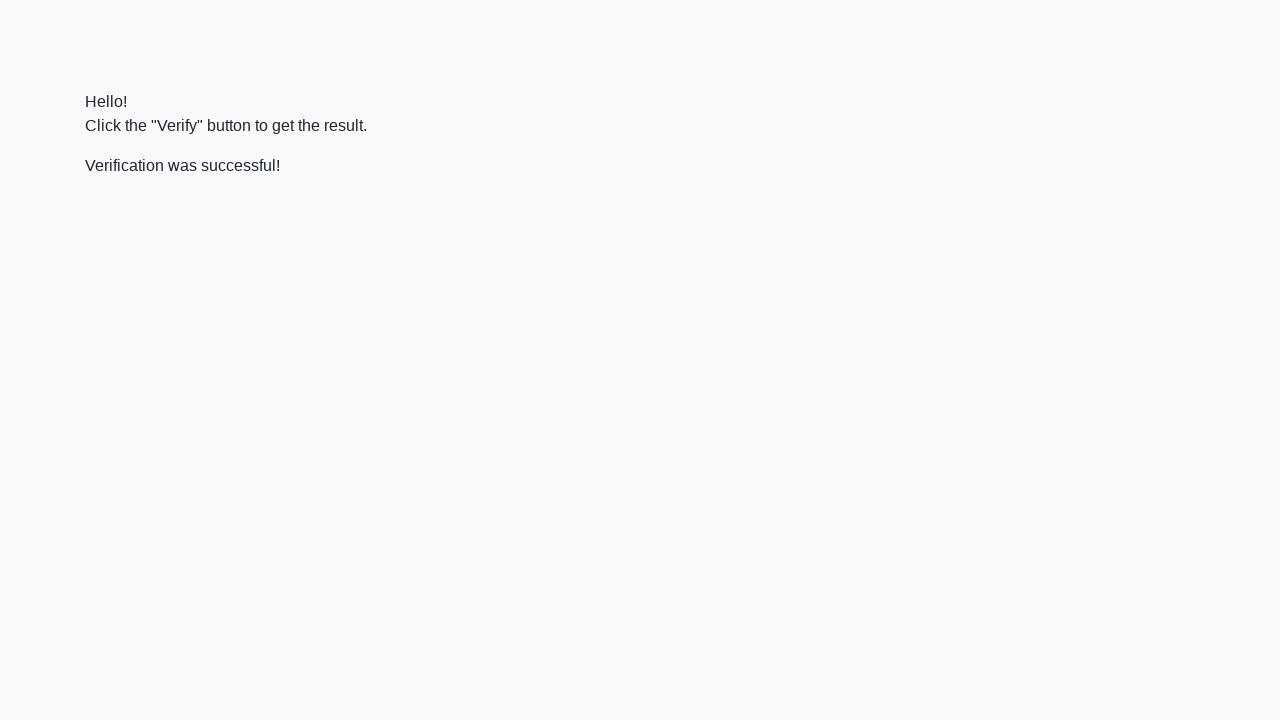

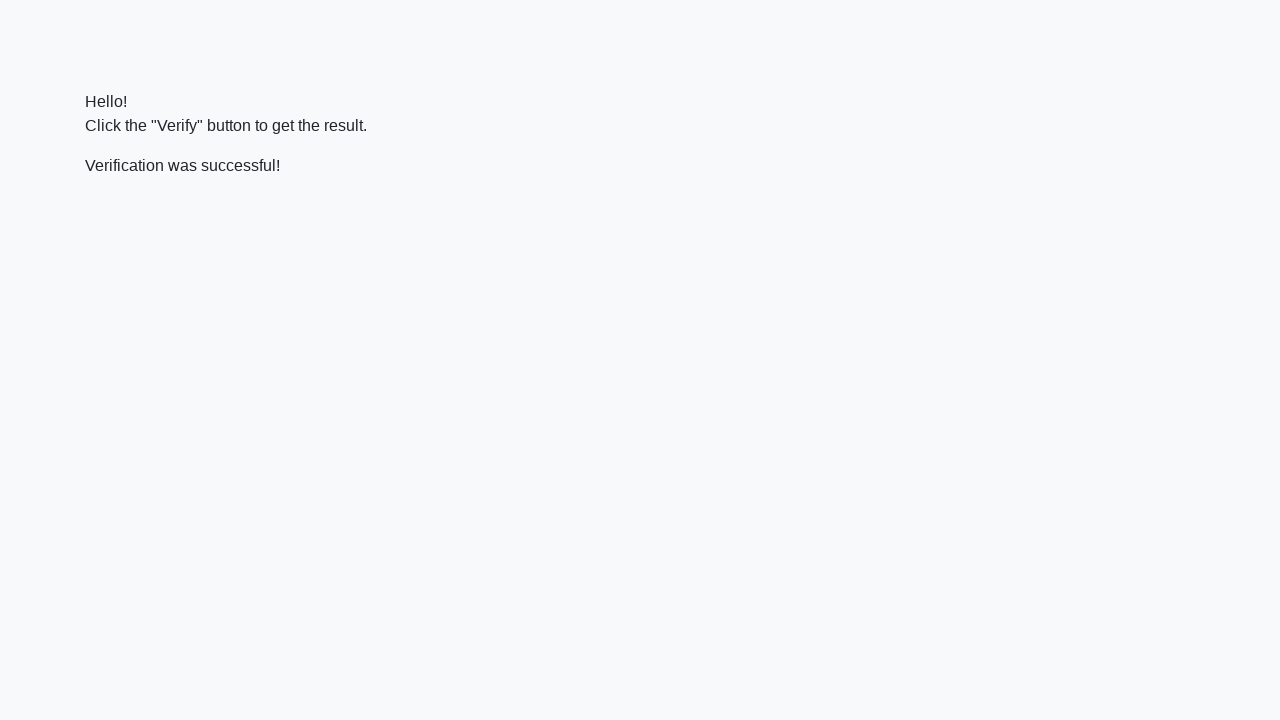